Tests alert handling functionality by interacting with simple and confirmation alerts on a demo page

Starting URL: https://leafground.com/alert.xhtml

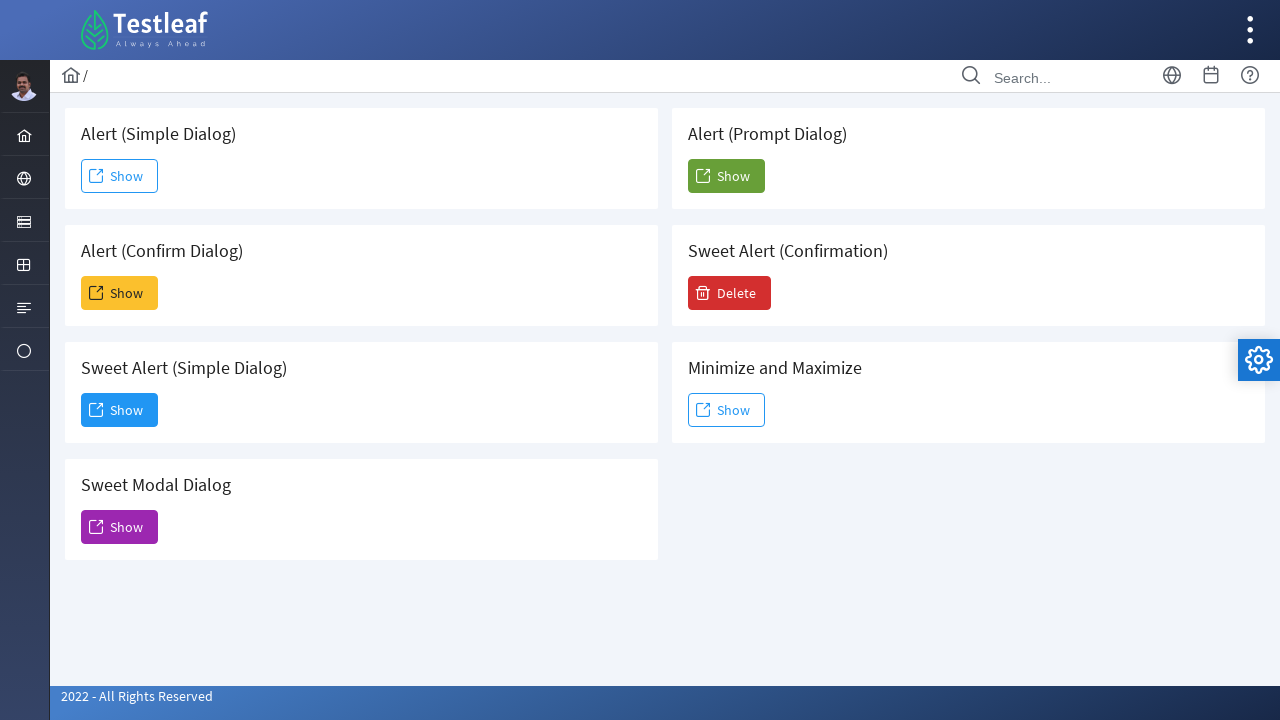

Clicked first 'Show' button to trigger simple alert at (120, 176) on xpath=//span[text()='Show']
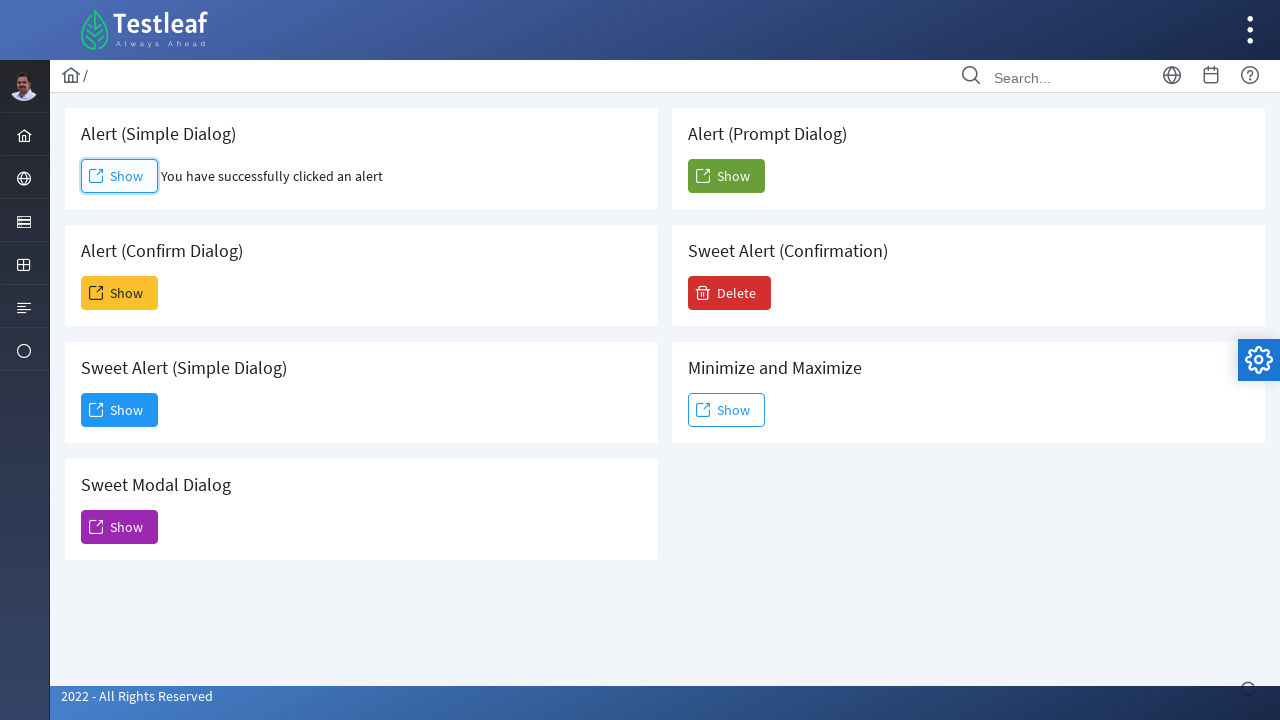

Set up dialog handler to accept simple alert
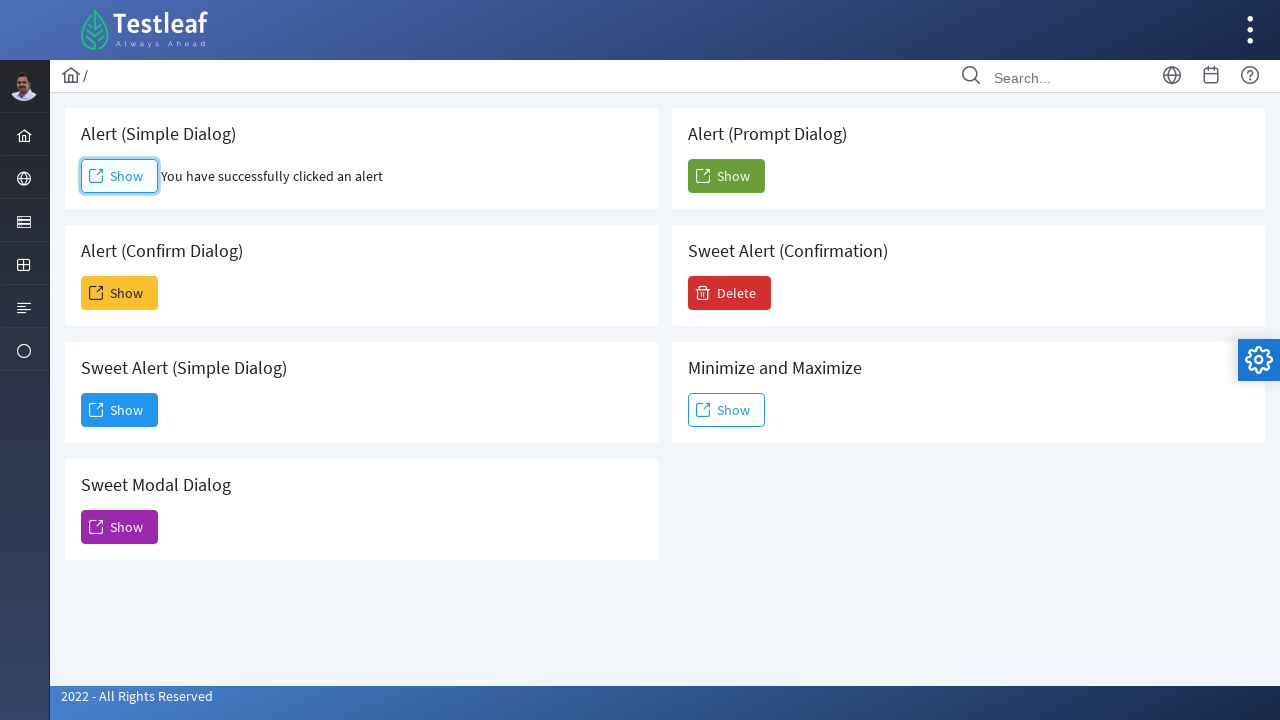

Clicked second 'Show' button to trigger confirmation alert at (120, 293) on xpath=(//span[text()='Show'])[2]
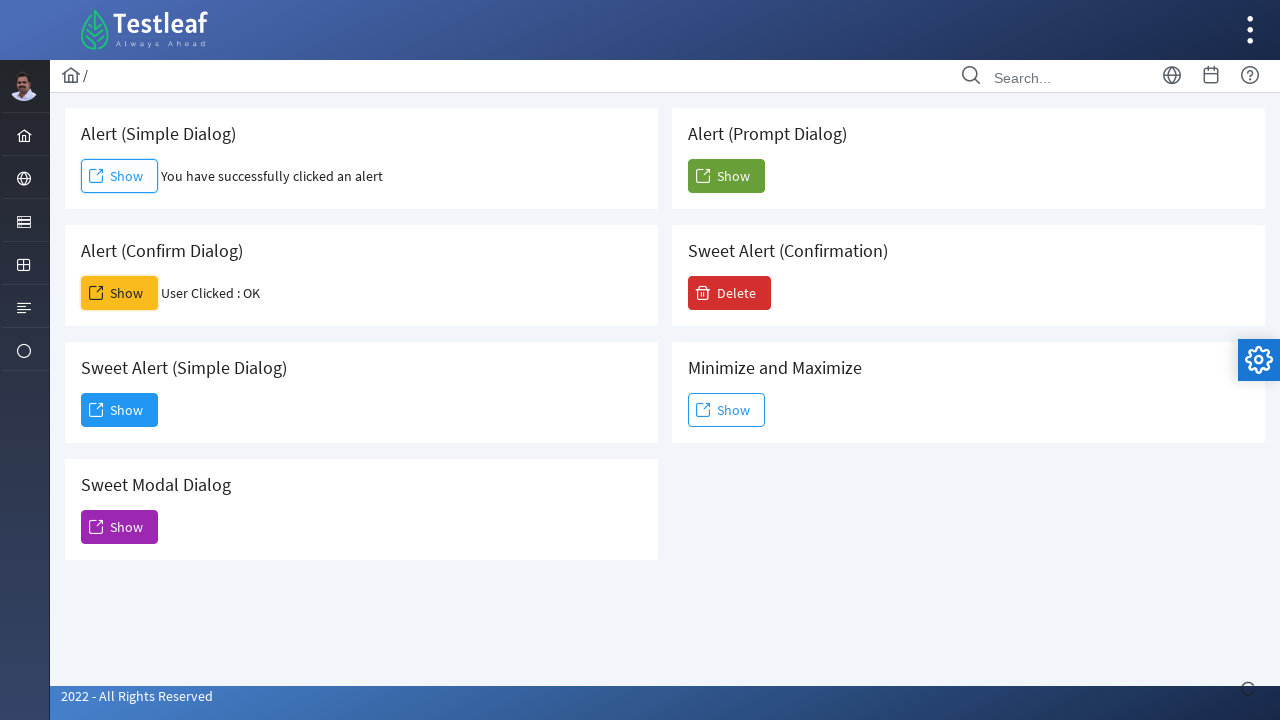

Set up dialog handler to dismiss confirmation alert
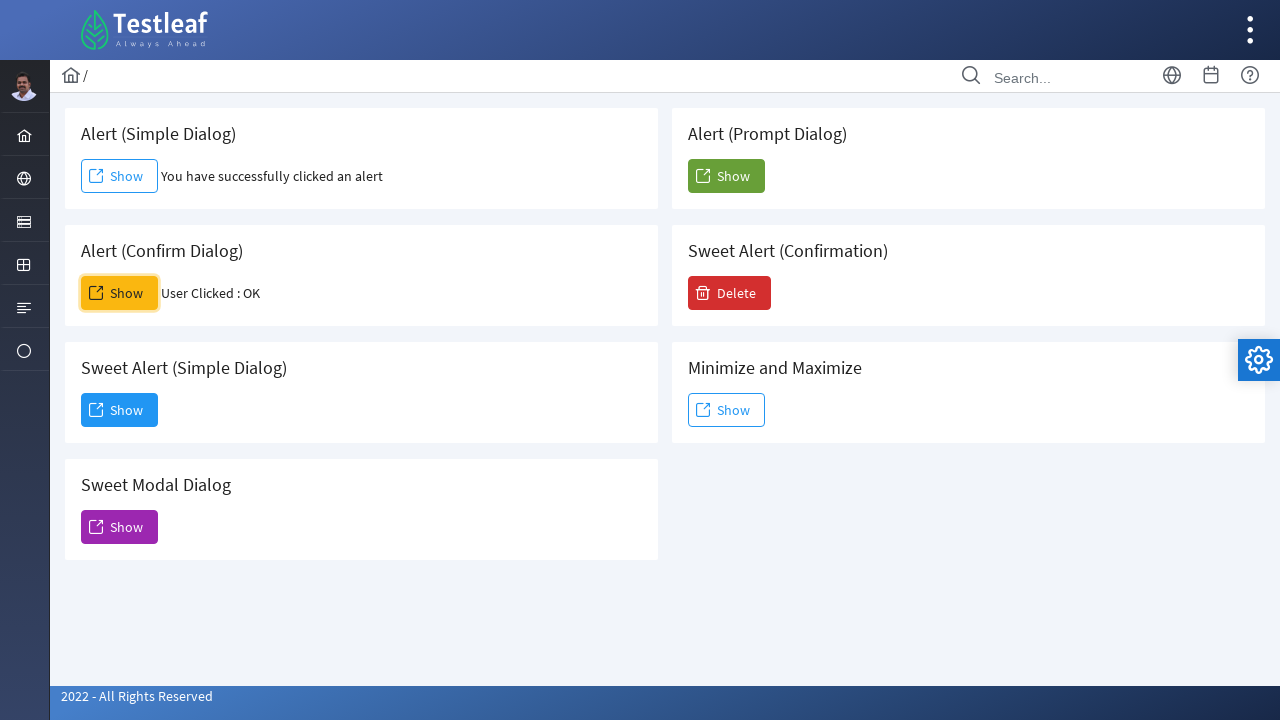

Alert result element appeared on page
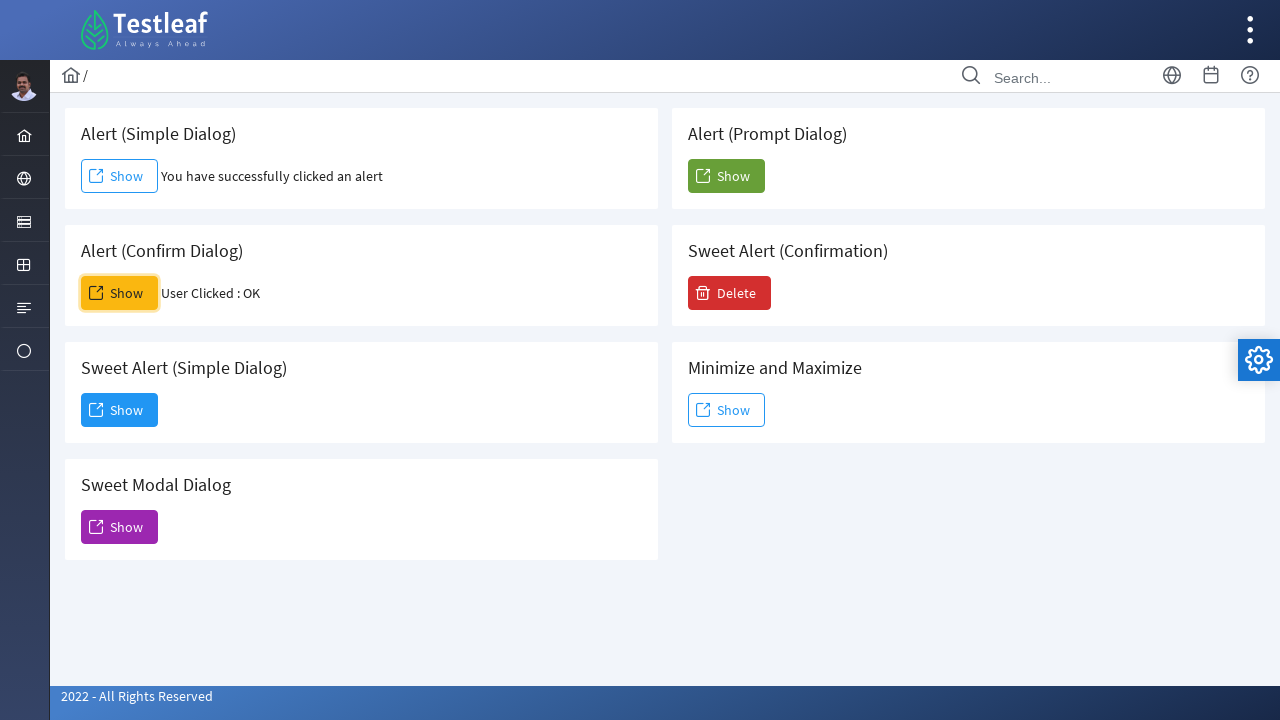

Extracted alert result text: 'User Clicked : OK'
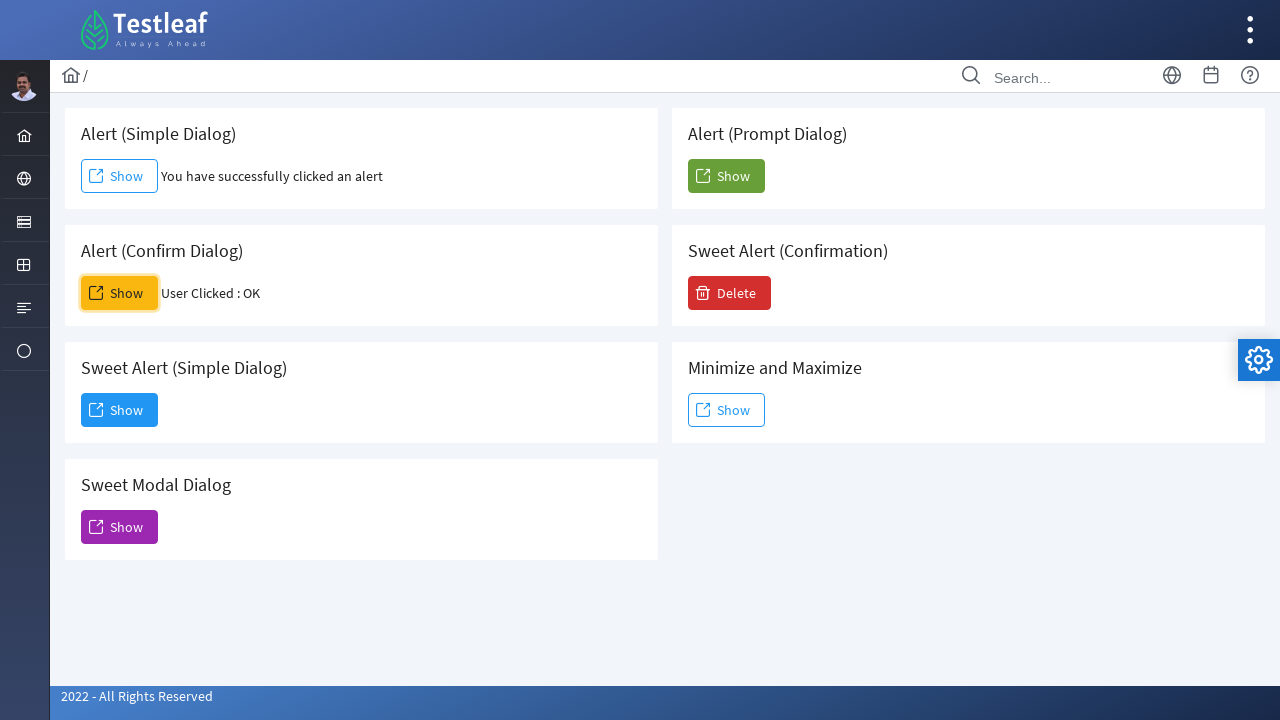

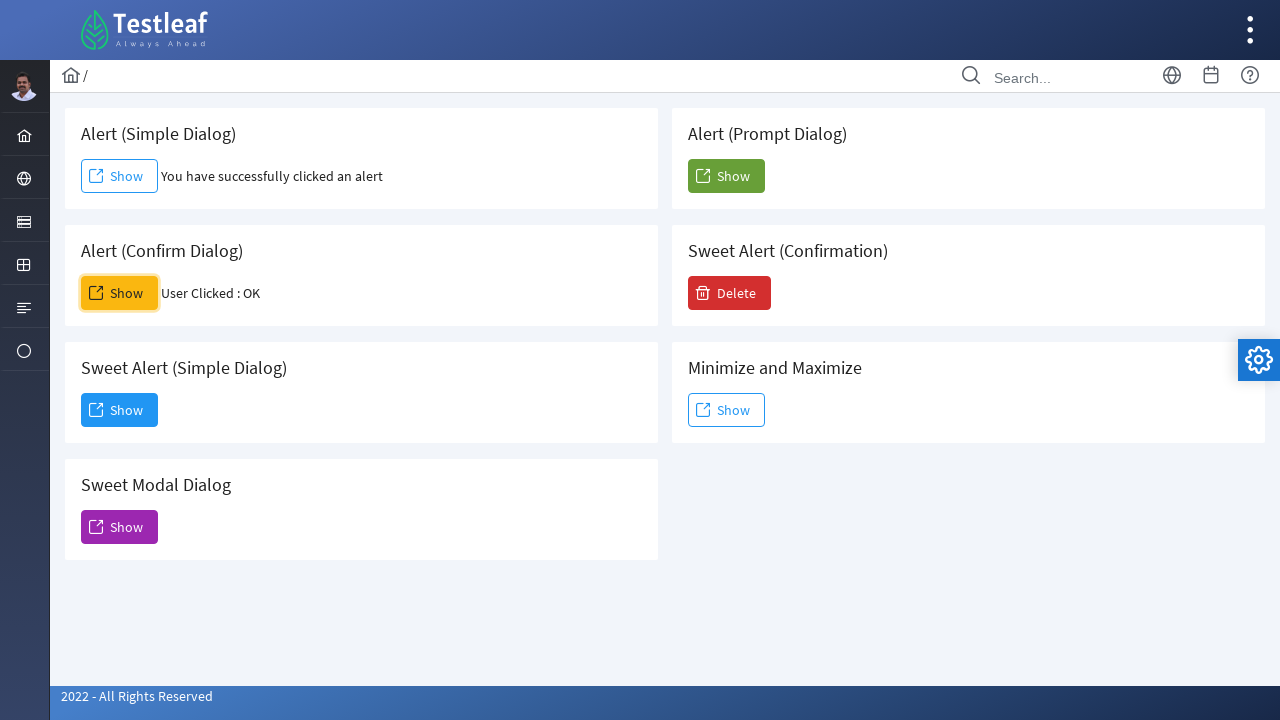